Verifies that the company branding logo is displayed on the login page

Starting URL: https://opensource-demo.orangehrmlive.com/web/index.php/auth/login

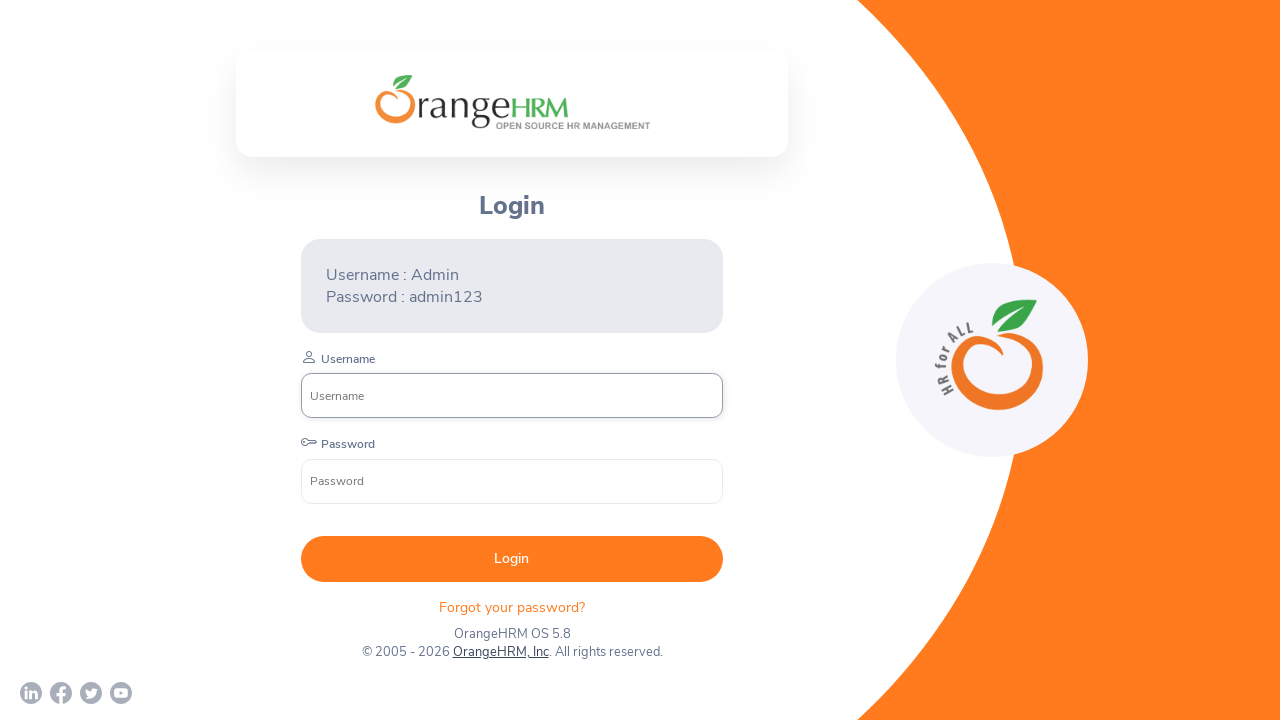

Waited for company branding logo element to load on login page
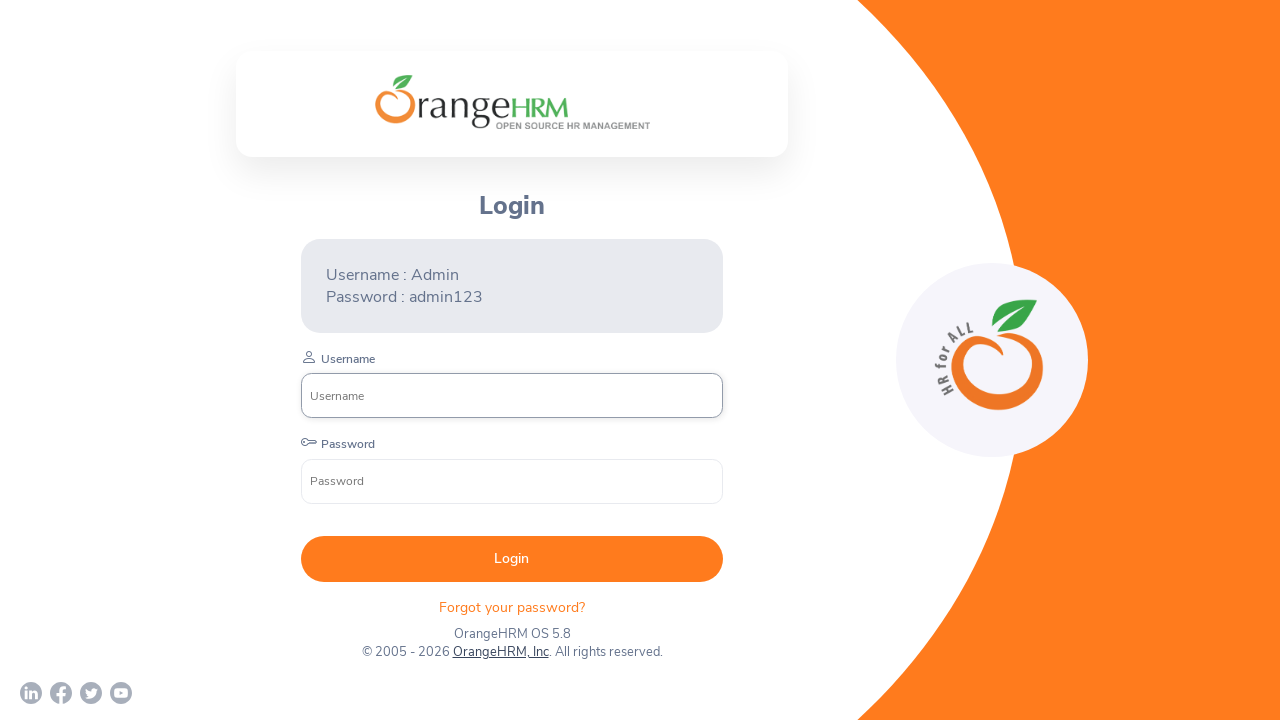

Located company branding logo element
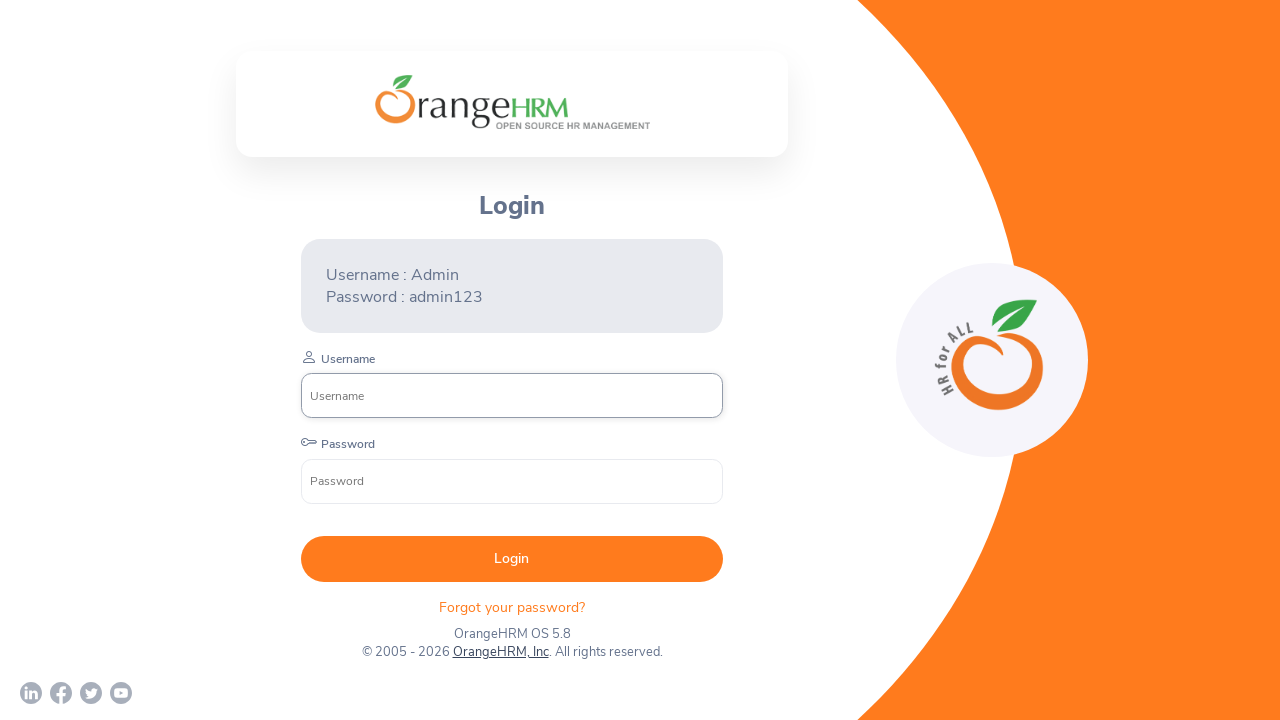

Verified company branding logo is visible on login page
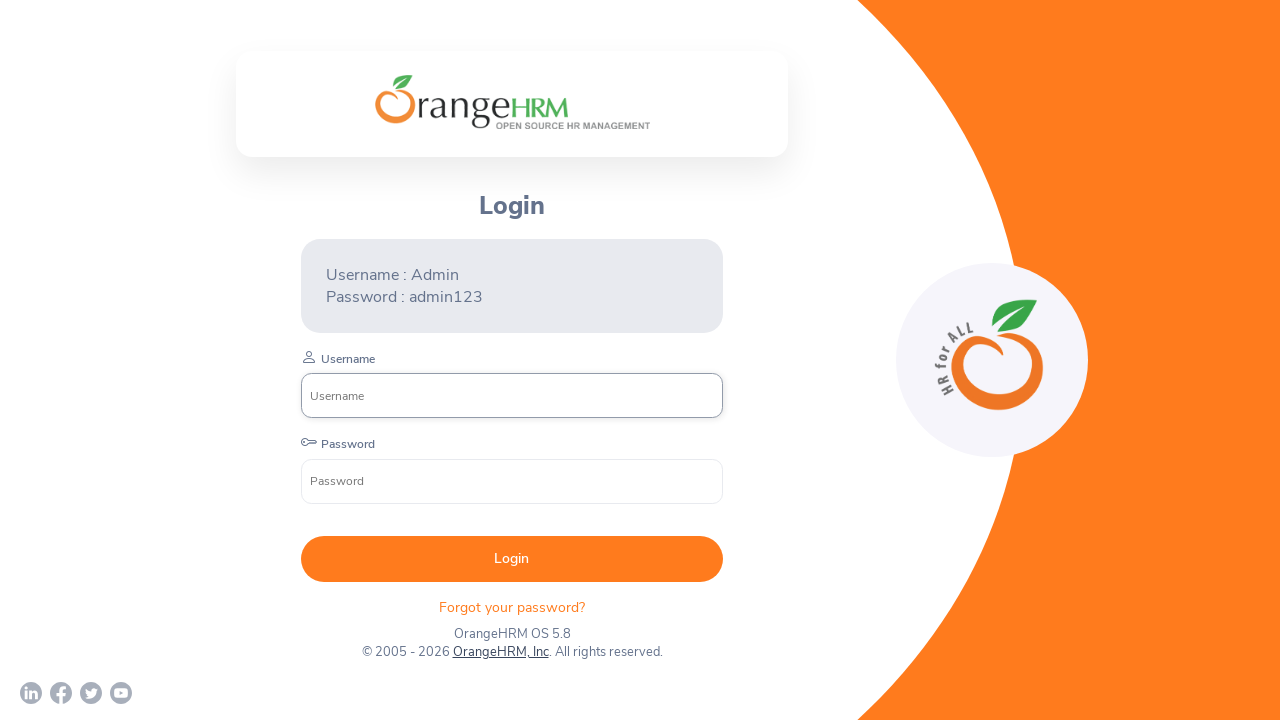

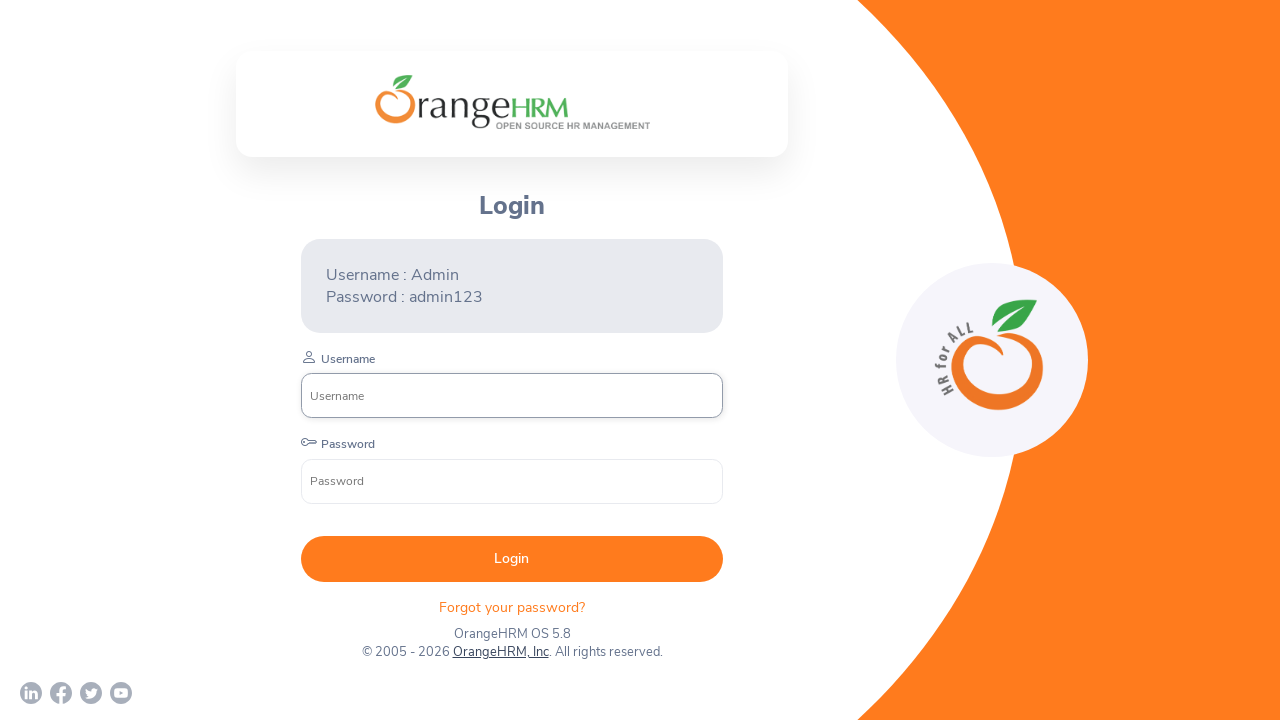